Tests dropdown select functionality by selecting an option by index from a select menu on a practice page

Starting URL: https://www.tutorialspoint.com/selenium/practice/select-menu.php

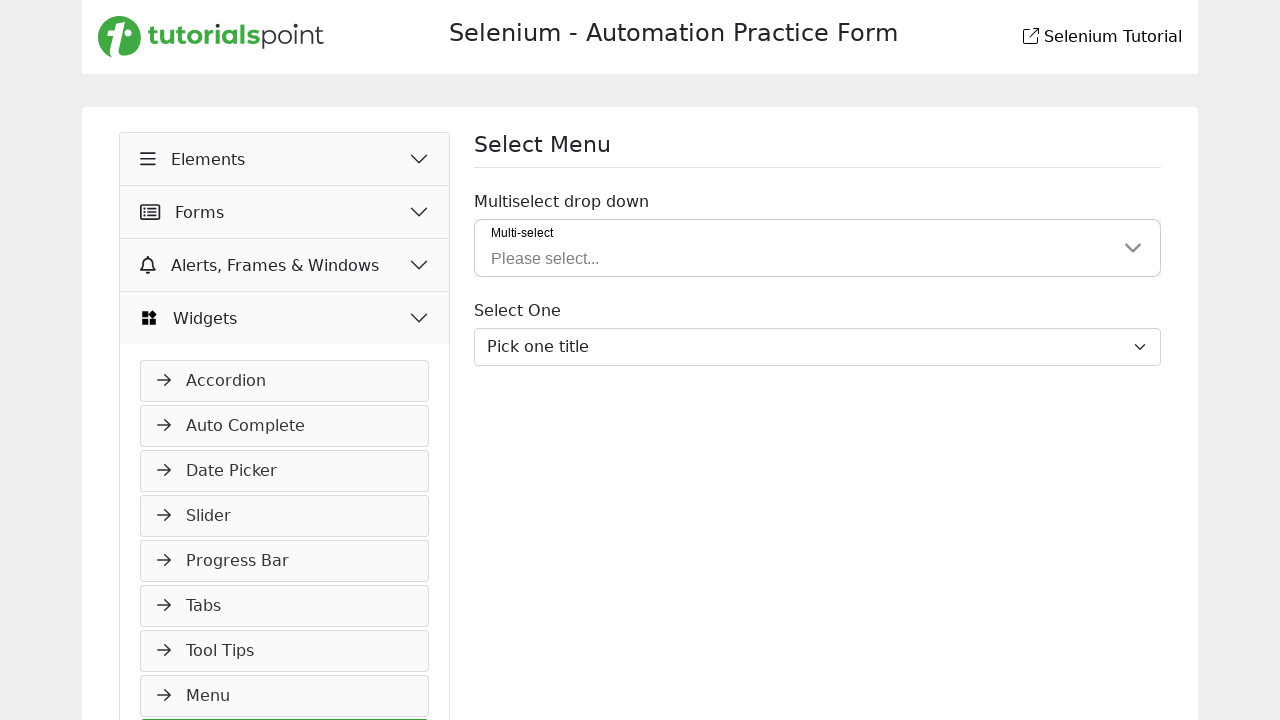

Waited for dropdown menu to be visible
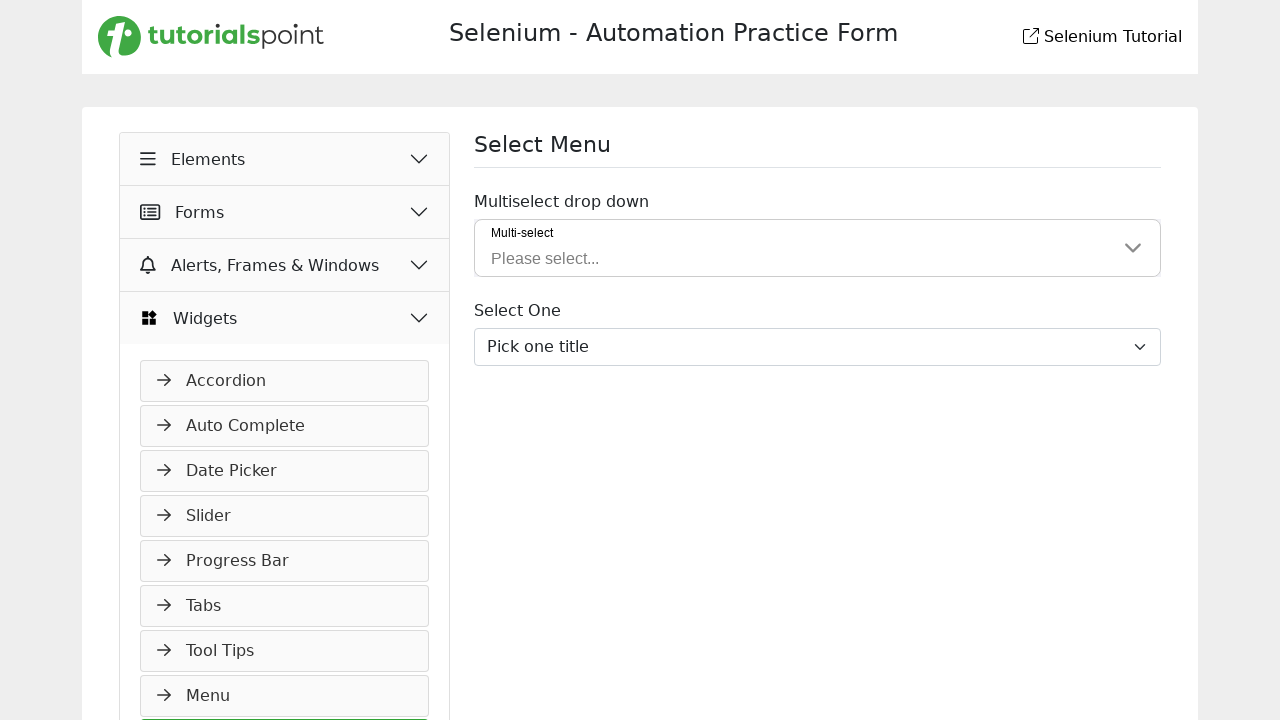

Selected second option (index 1) from dropdown menu on #inputGroupSelect03
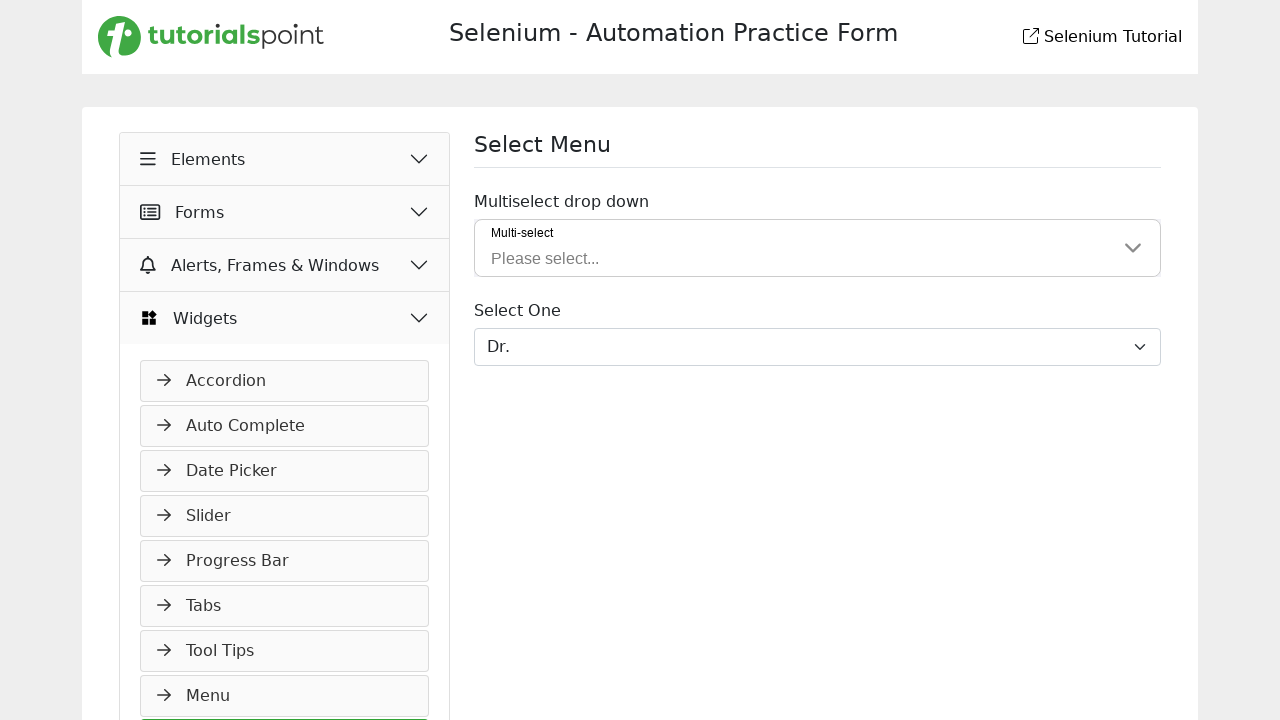

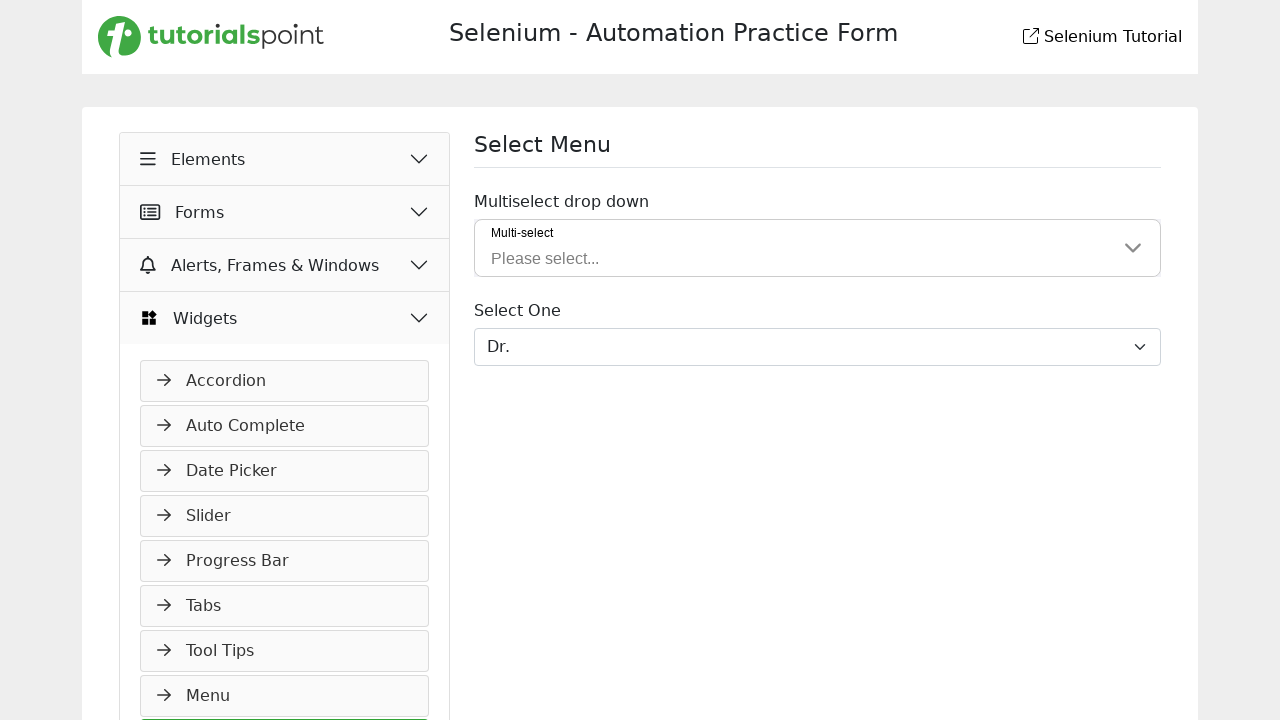